Tests a photo gallery application by navigating through different category links (Mountain, Beaches, Birds, Food) and performing searches to verify the correct images are displayed

Starting URL: https://yog9.github.io/SnapShot/#/SnapScout/search/mountain

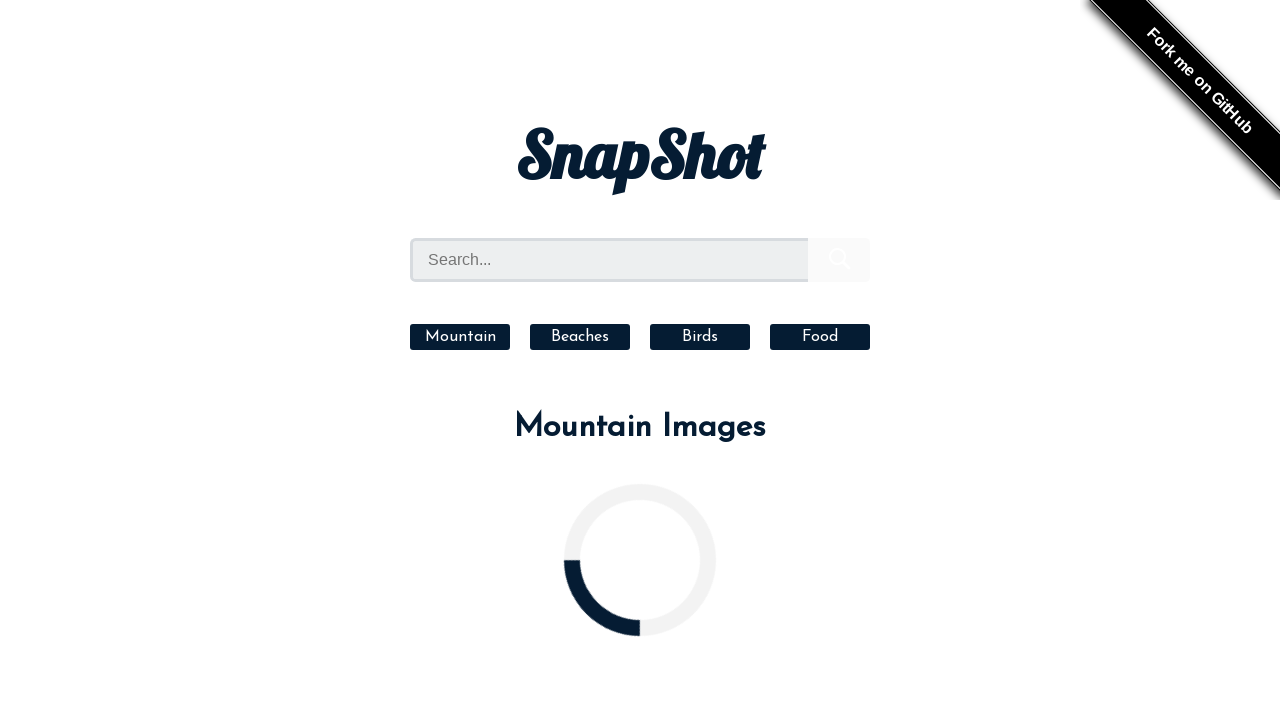

Clicked Mountain category link at (460, 337) on text=Mountain
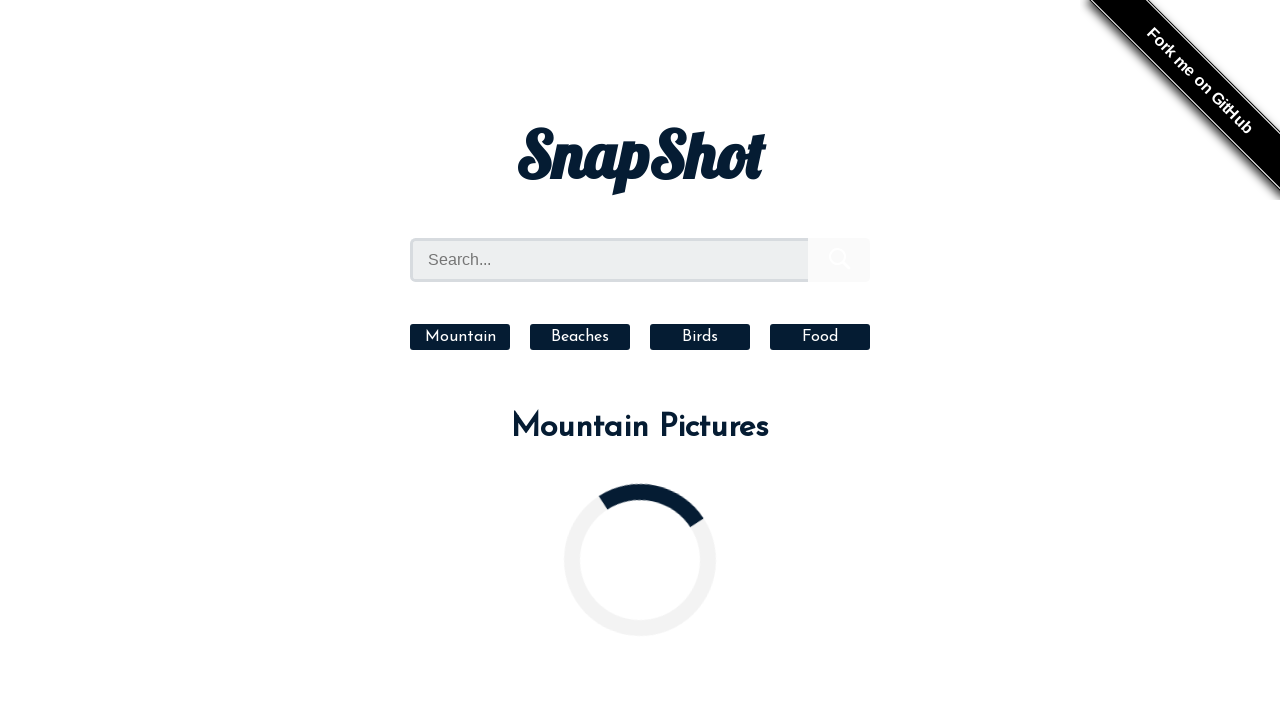

Mountain Pictures heading loaded
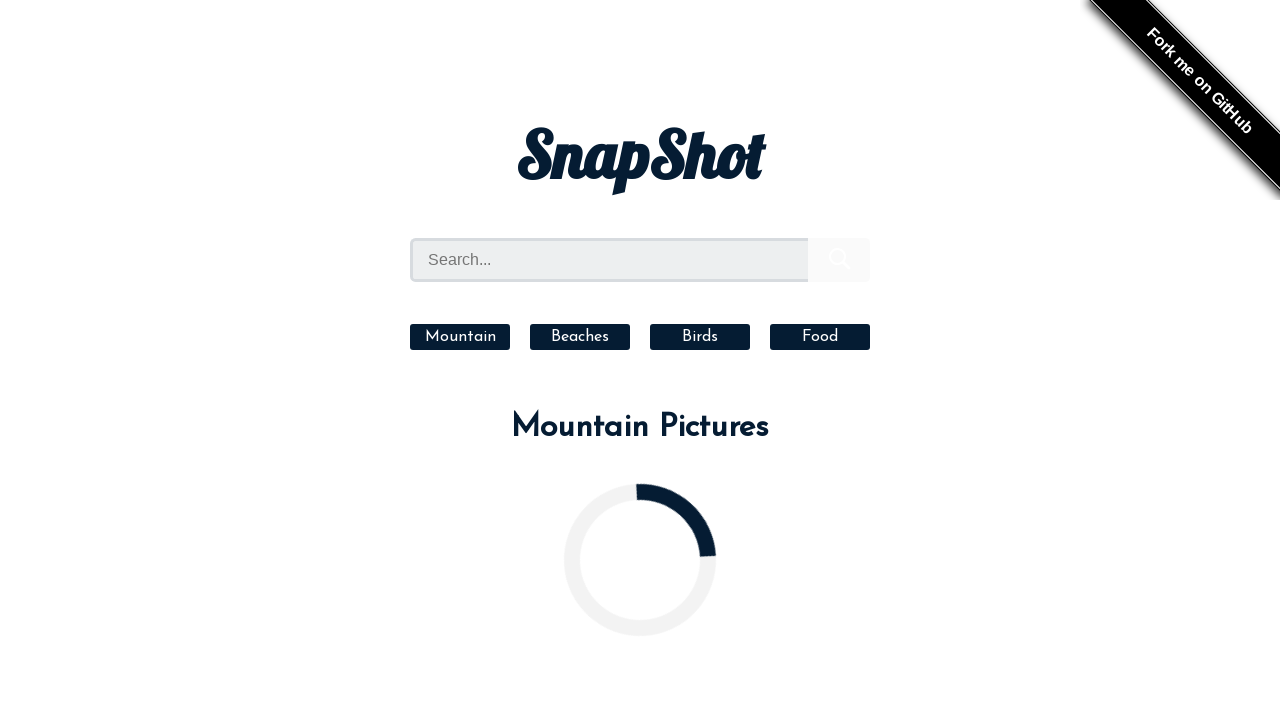

Clicked Beaches category link at (580, 337) on text=Beaches
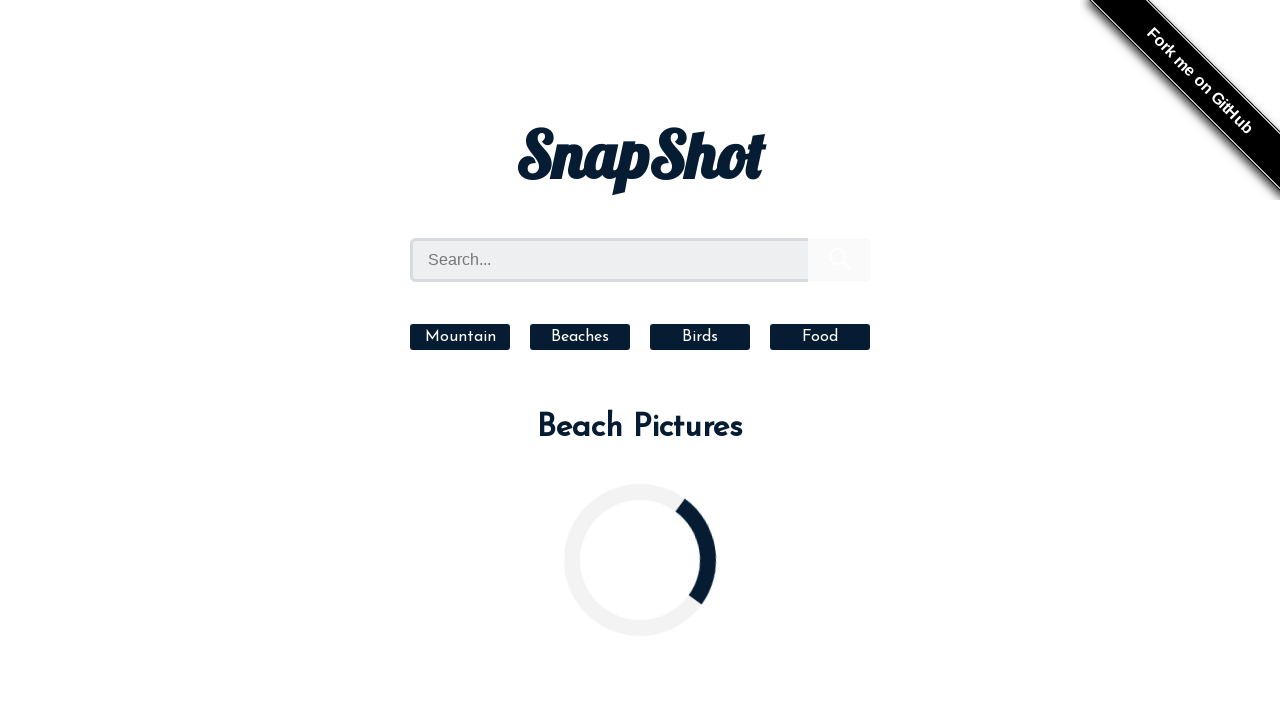

Beach Pictures heading loaded
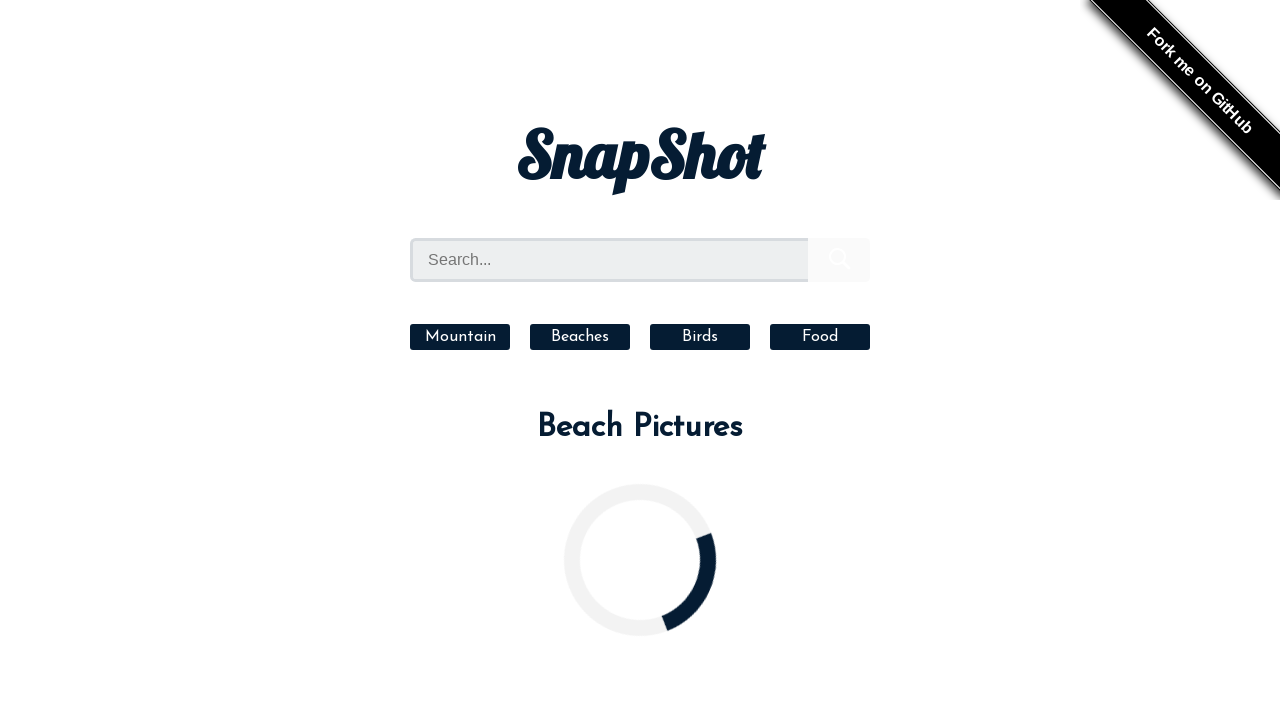

Clicked Birds category link at (700, 337) on text=Birds
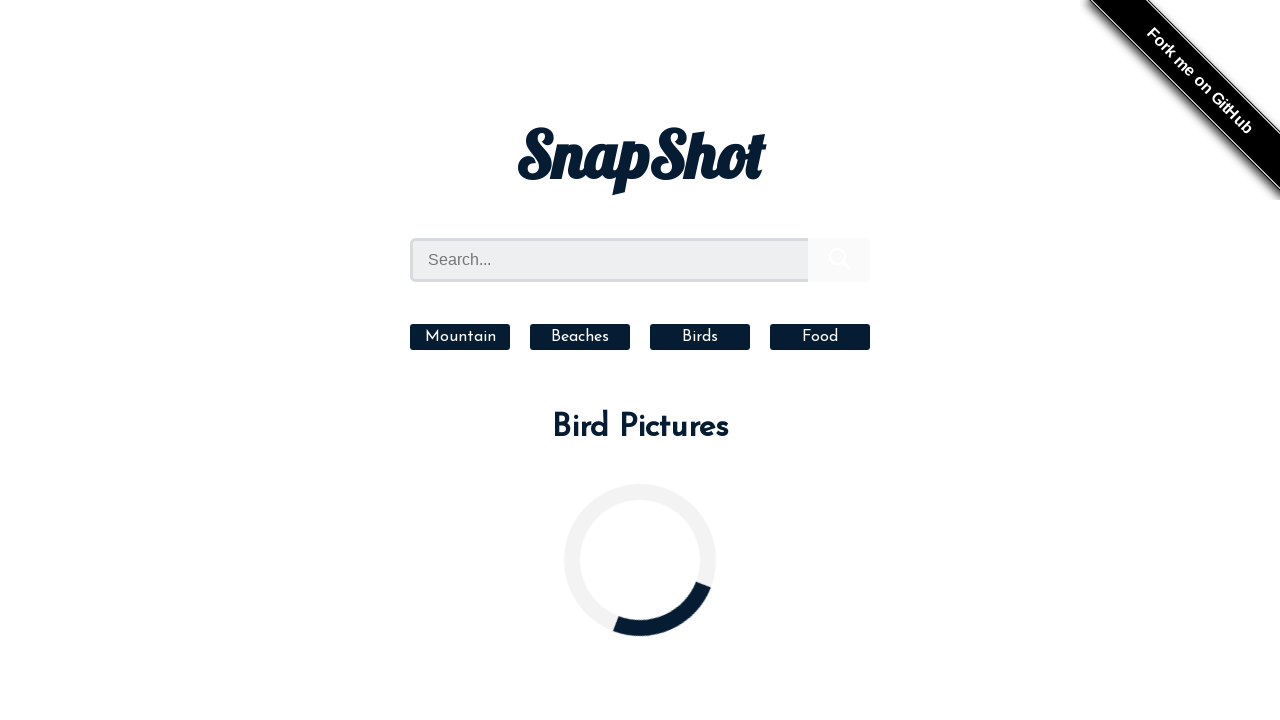

Bird Pictures heading loaded
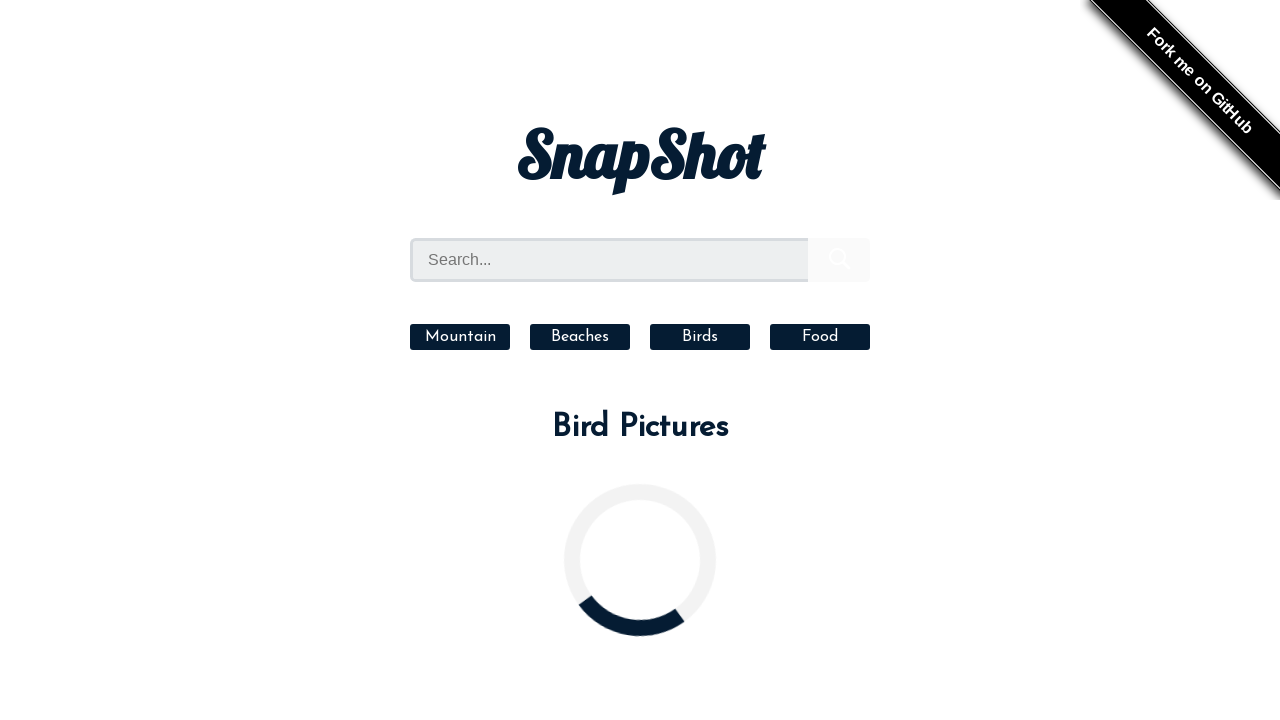

Clicked Food category link at (820, 337) on text=Food
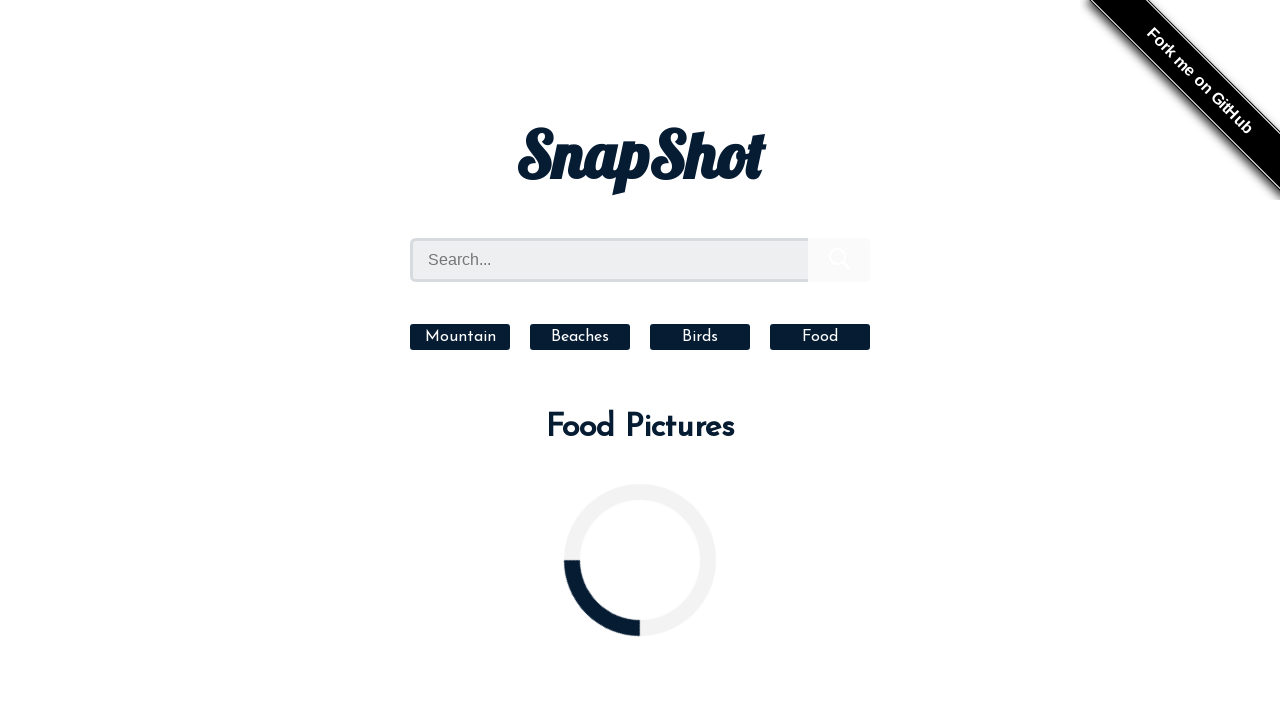

Food Pictures heading loaded
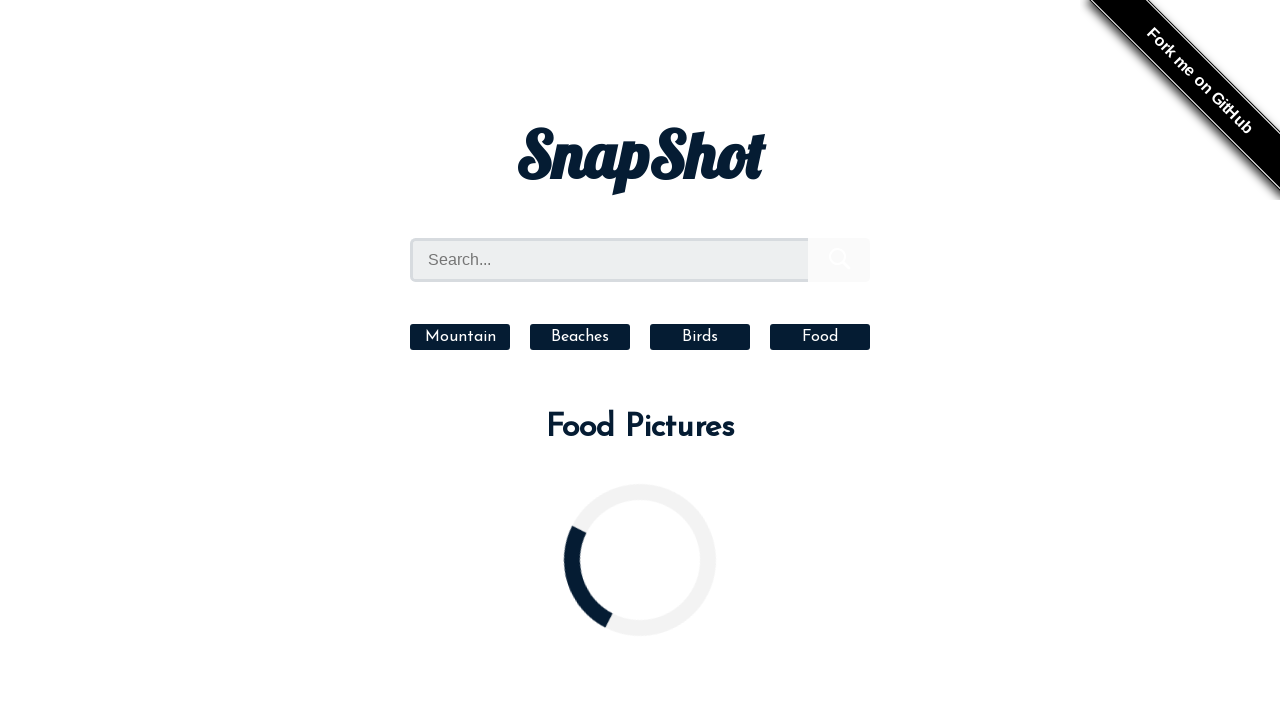

Clicked search input field at (609, 260) on input[name='search']
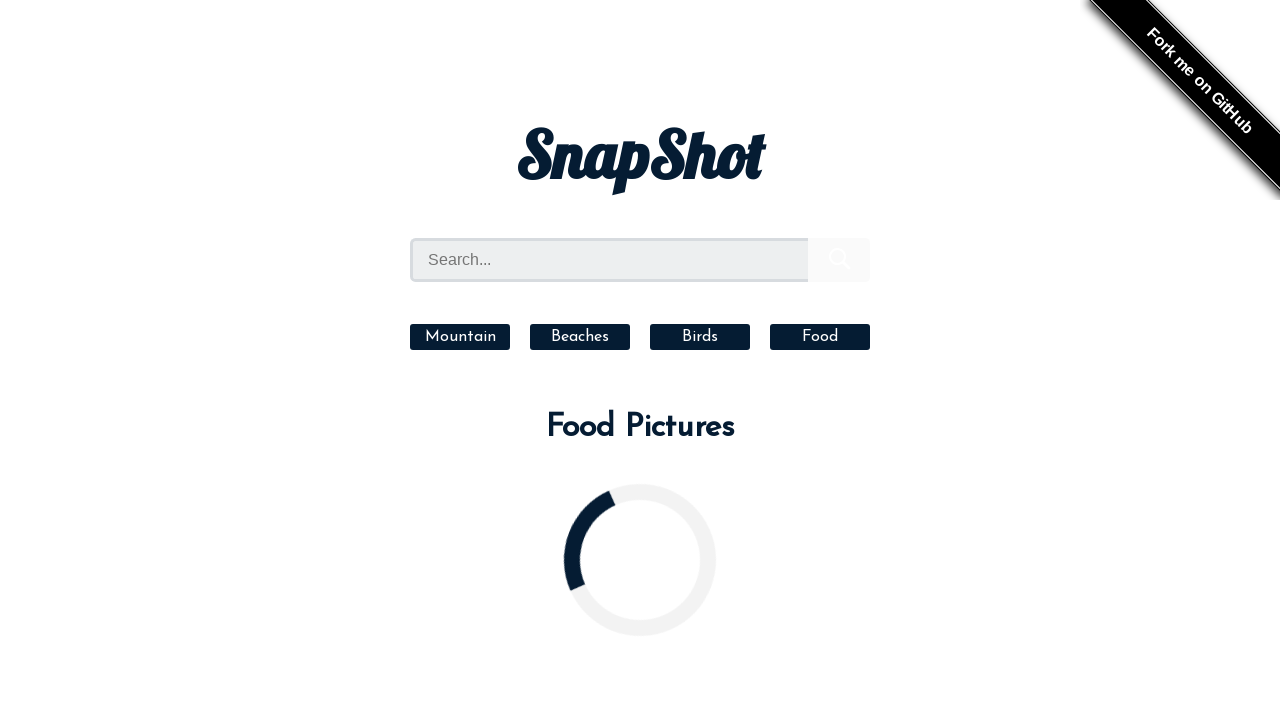

Cleared search input field on input[name='search']
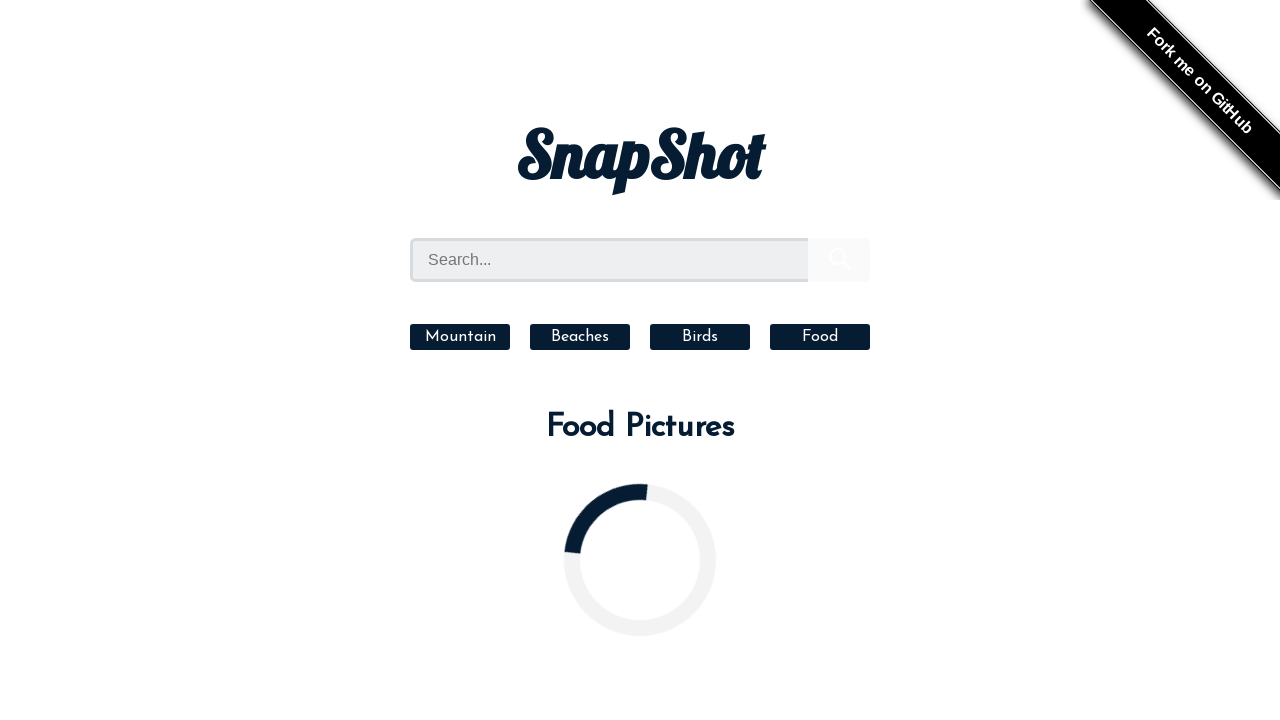

Entered 'mountain' in search field on input[name='search']
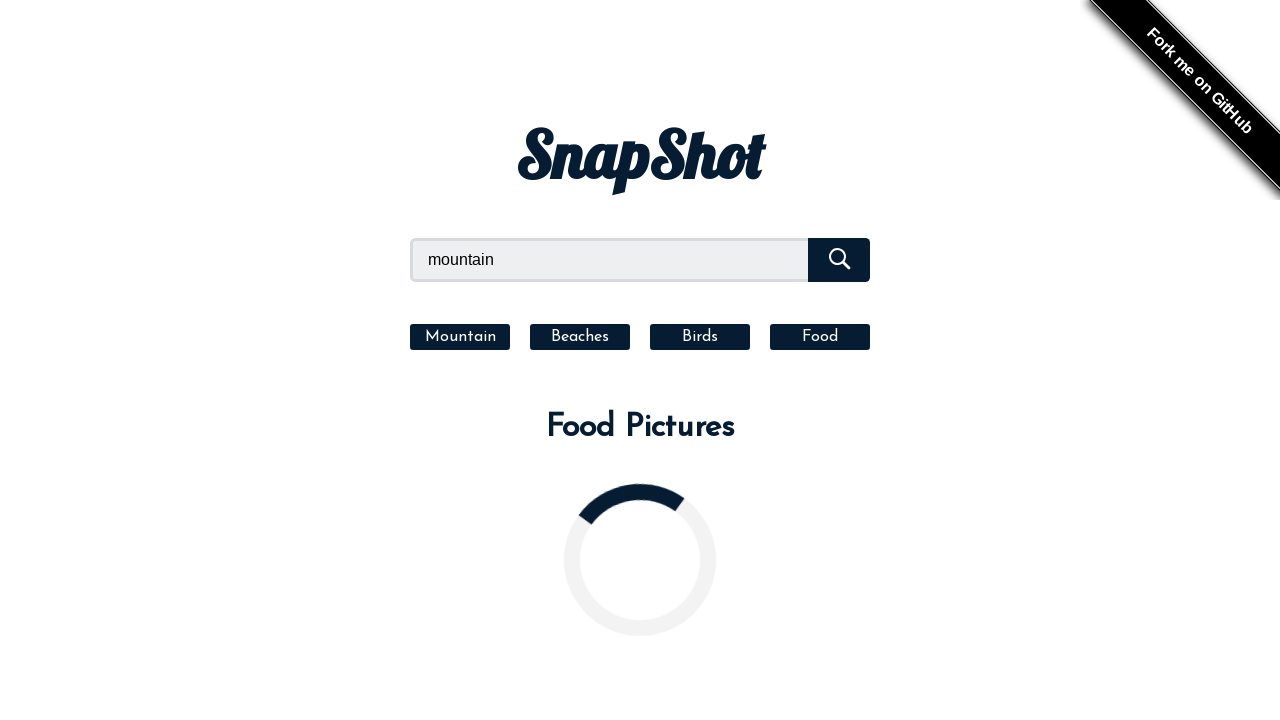

Clicked search submit button for mountain at (839, 260) on button[type='submit']
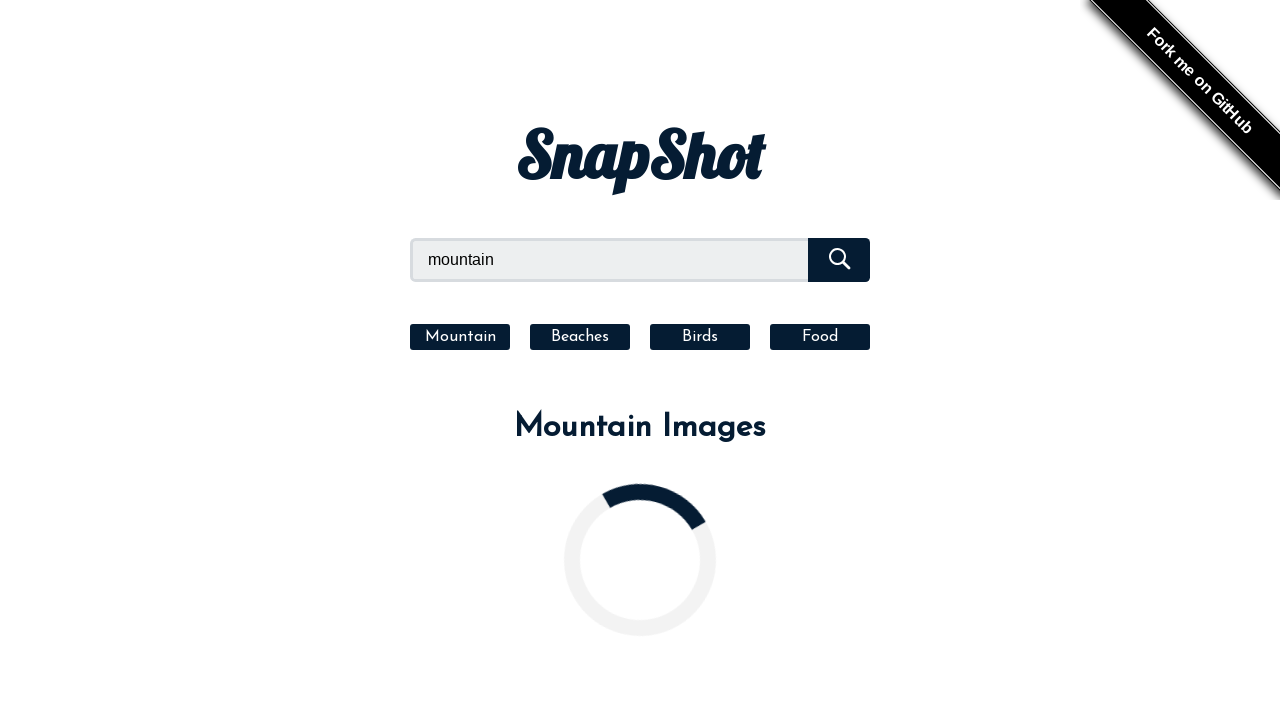

Mountain Images search results loaded
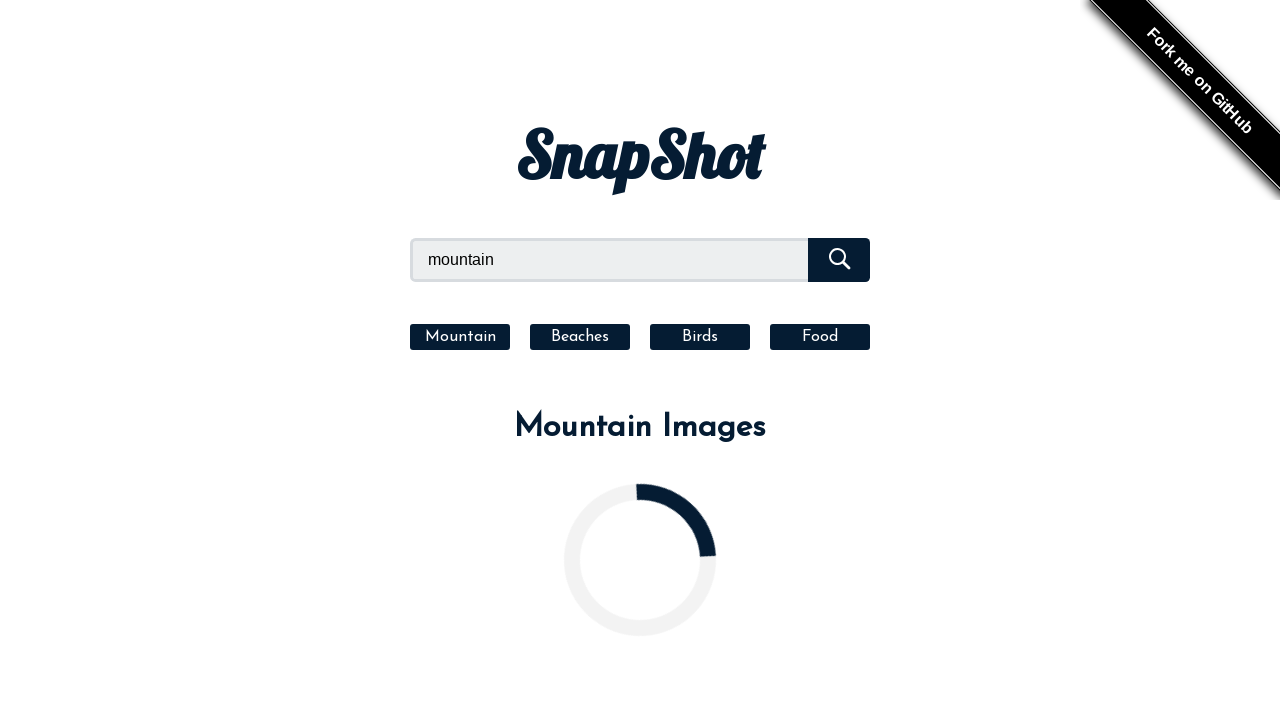

Clicked search input field at (609, 260) on input[name='search']
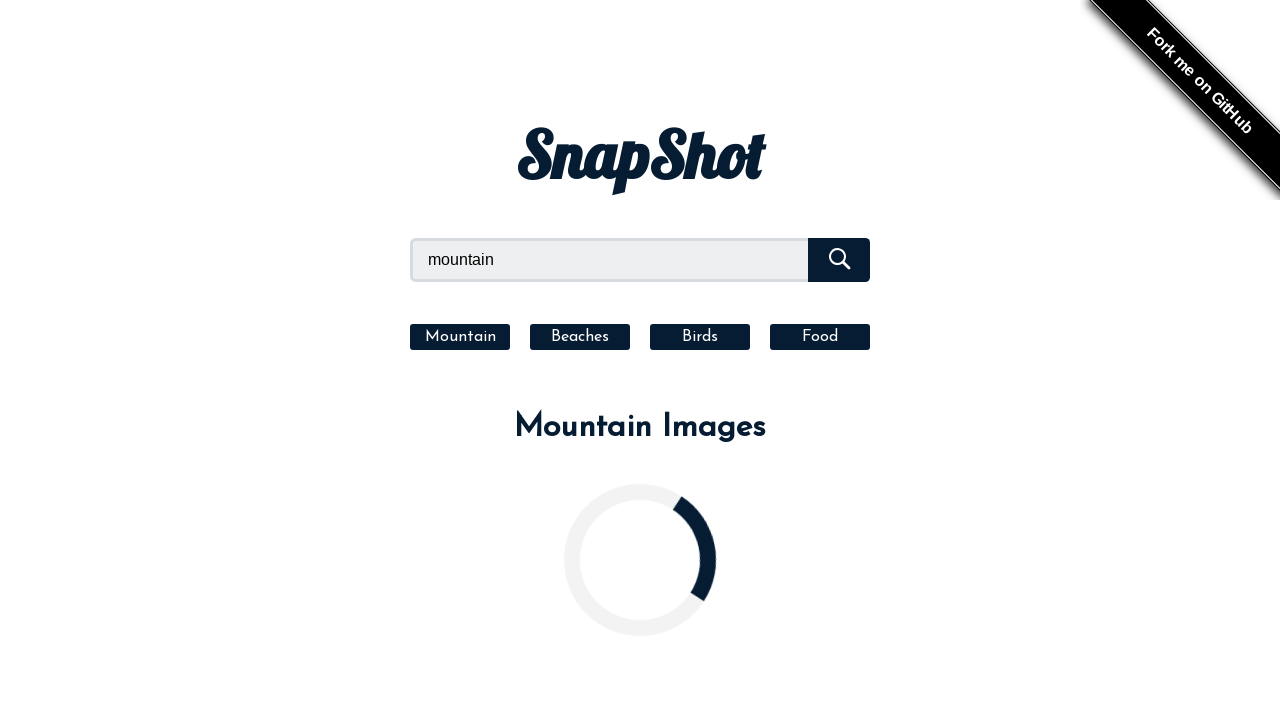

Cleared search input field on input[name='search']
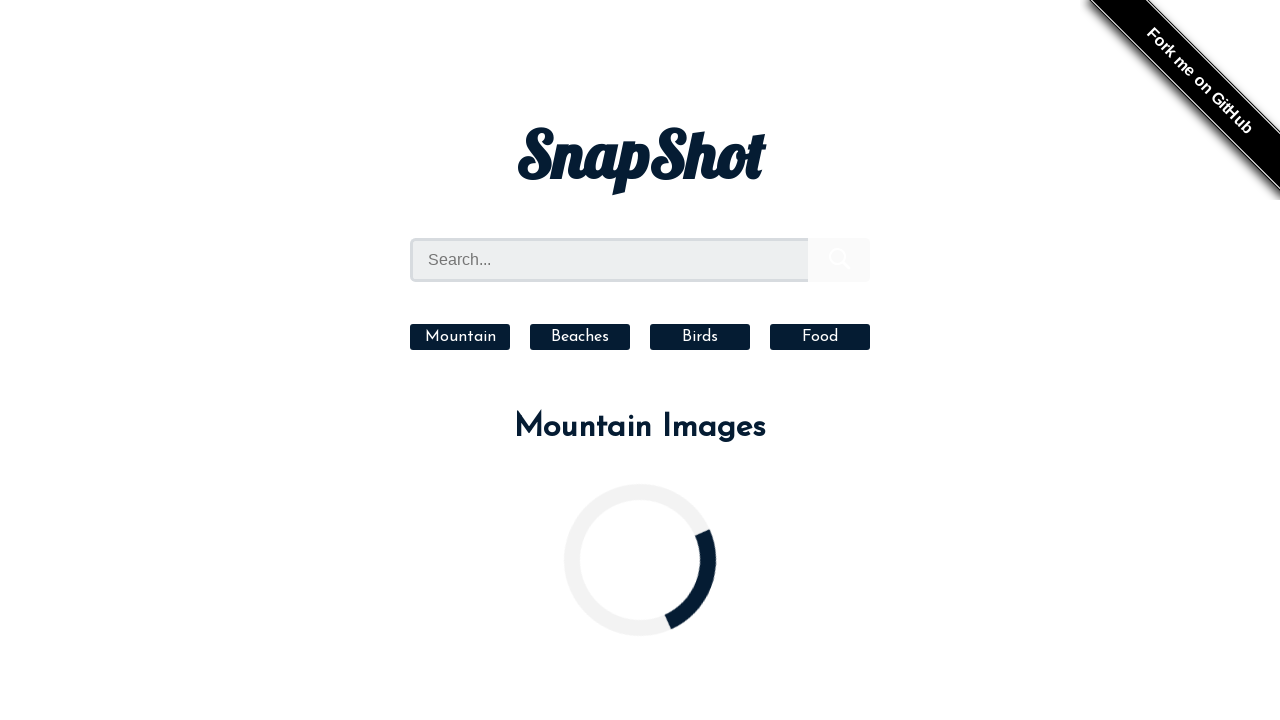

Entered 'beaches' in search field on input[name='search']
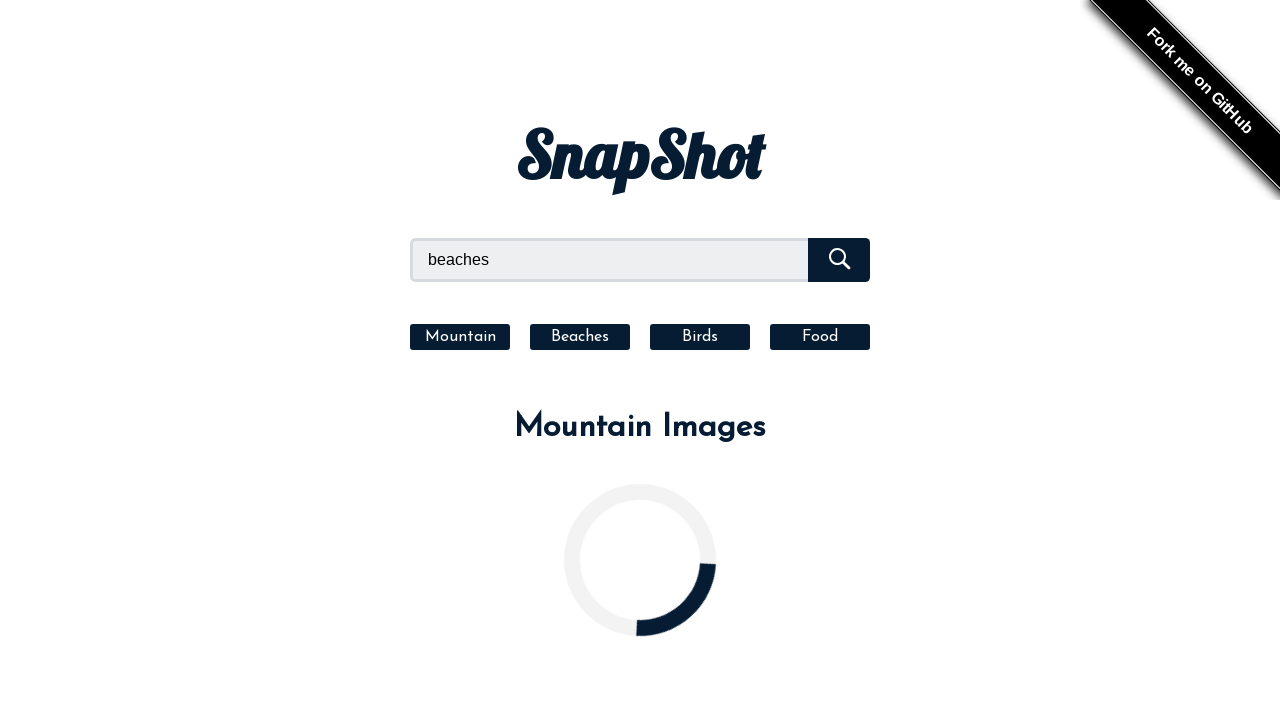

Clicked search submit button for beaches at (839, 260) on button[type='submit']
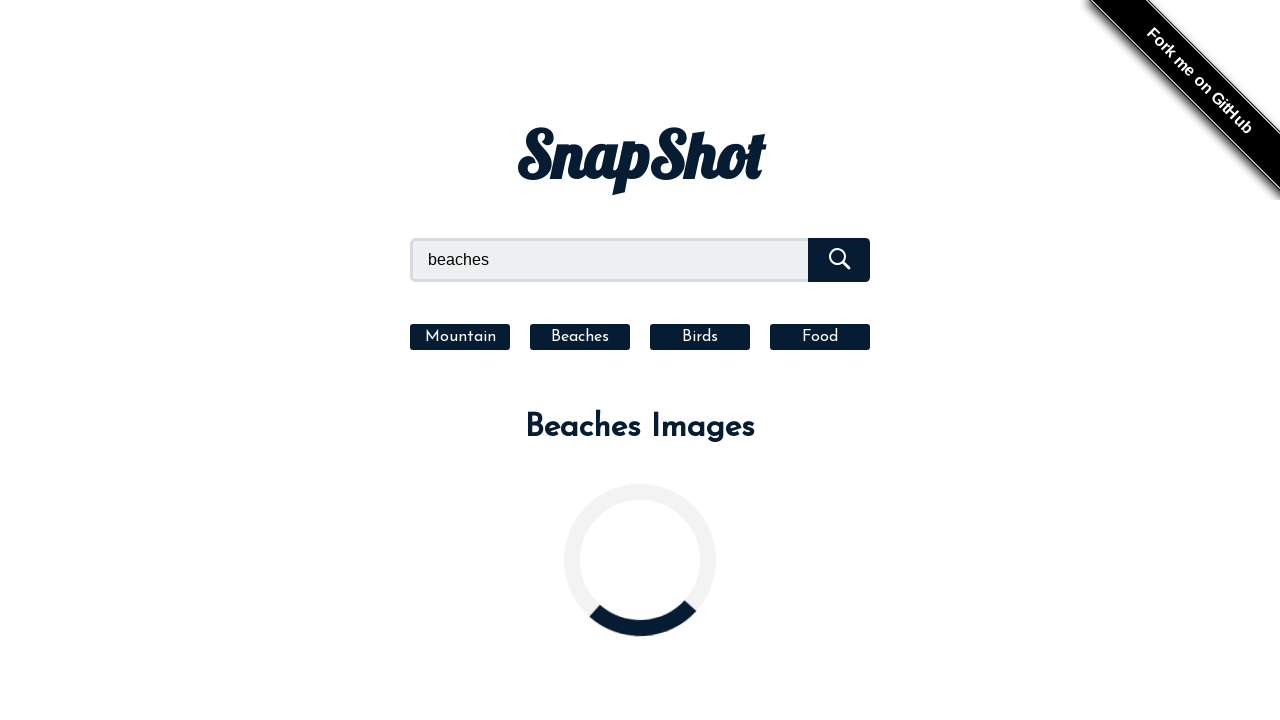

Beaches Images search results loaded
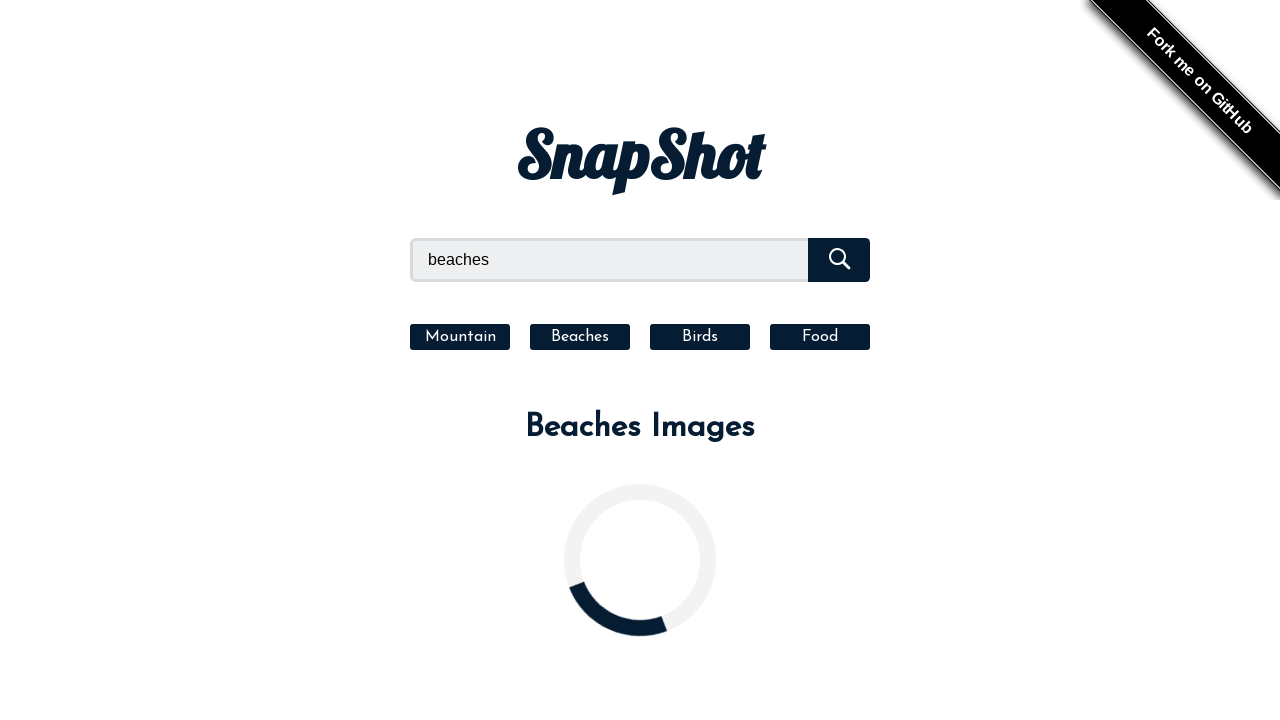

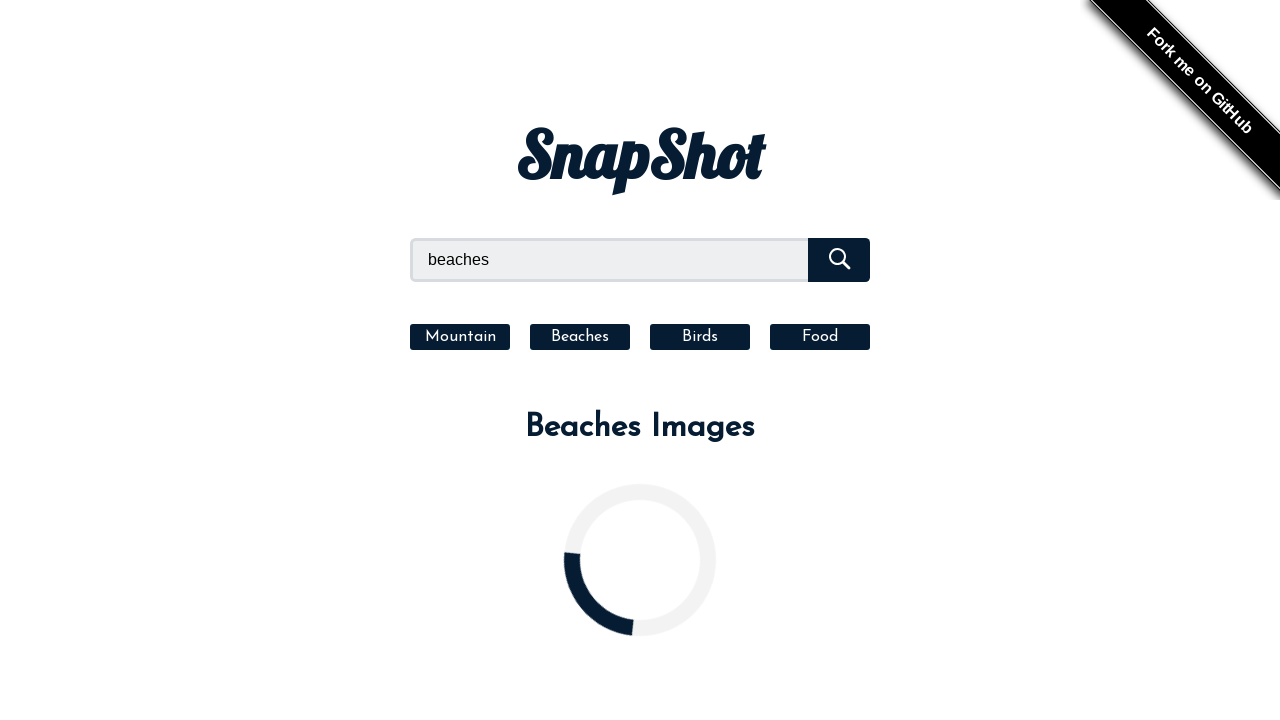